Tests horizontal slider functionality by pressing the right arrow key repeatedly until the slider reaches a target value of 4.5

Starting URL: https://the-internet.herokuapp.com/horizontal_slider

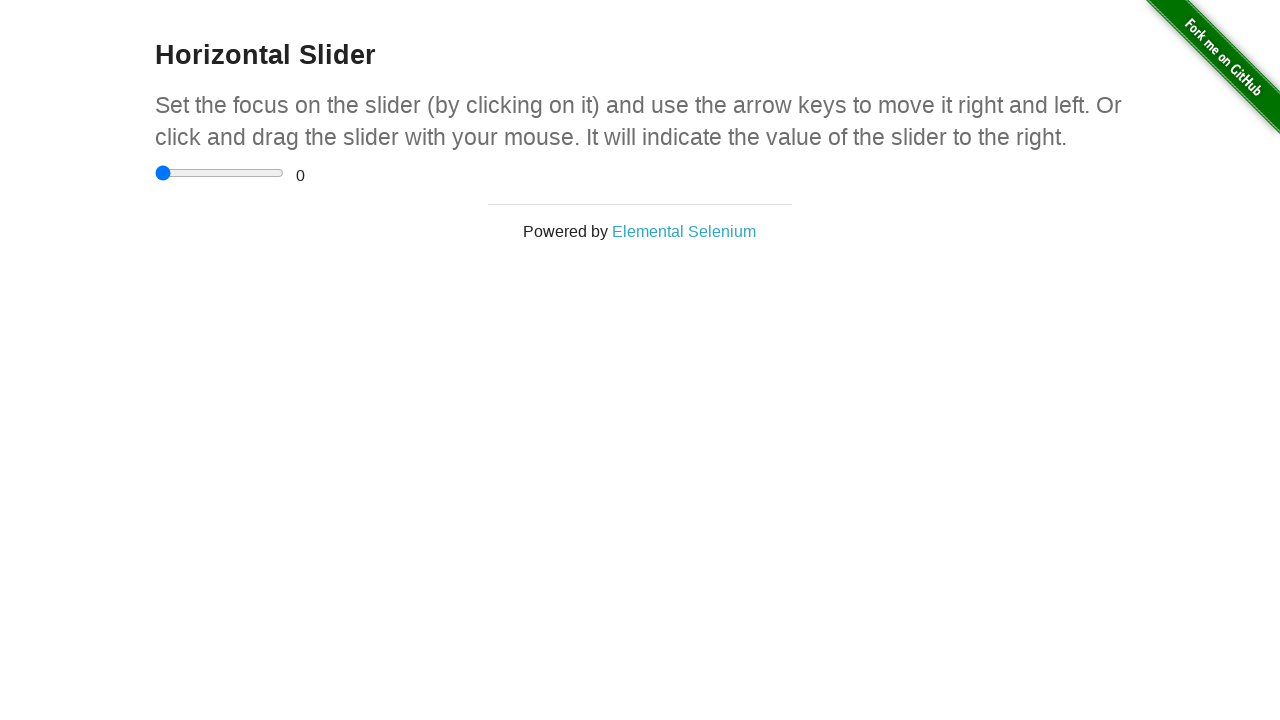

Located slider input element
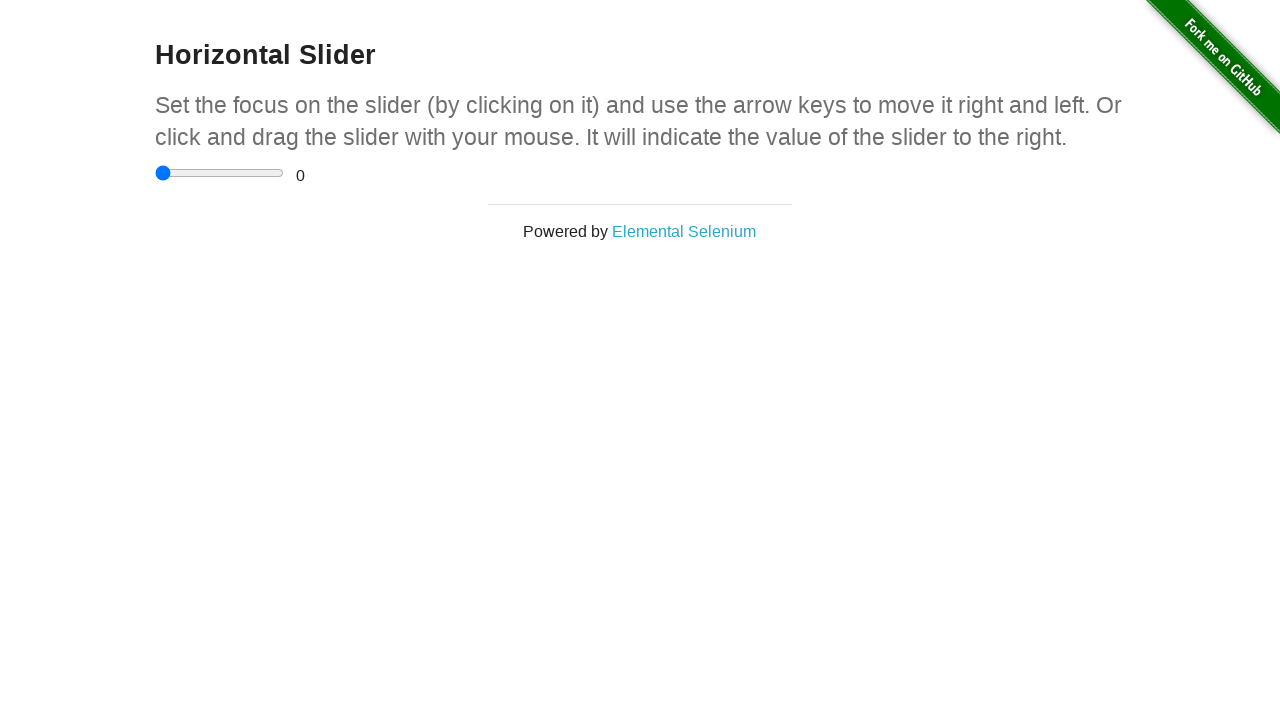

Located range display element
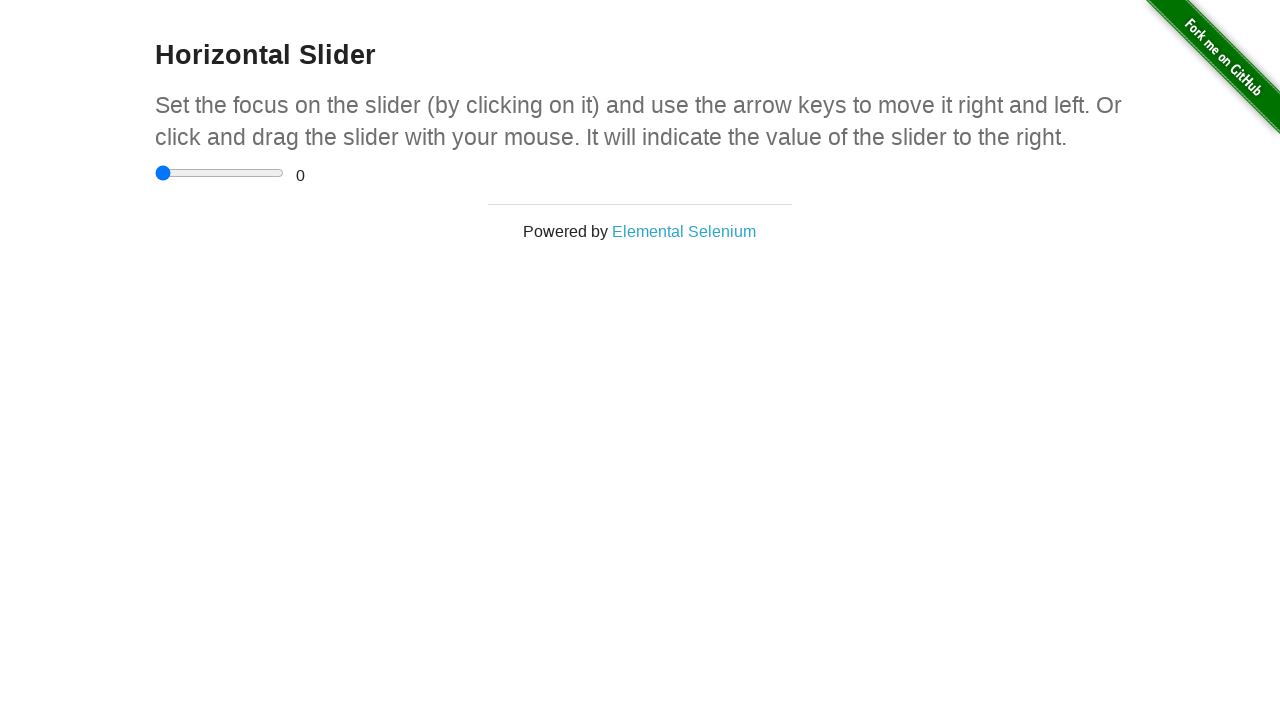

Set expected target value to 4.5
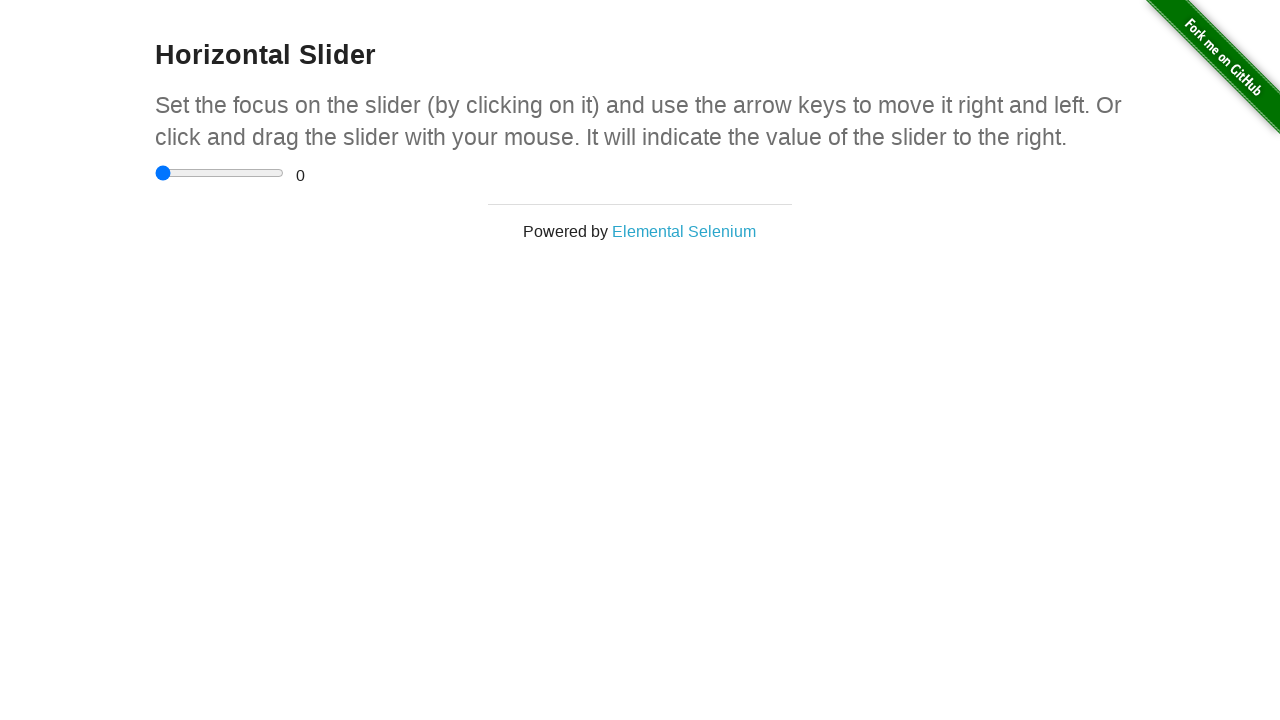

Pressed ArrowRight key on slider on input[type='range']
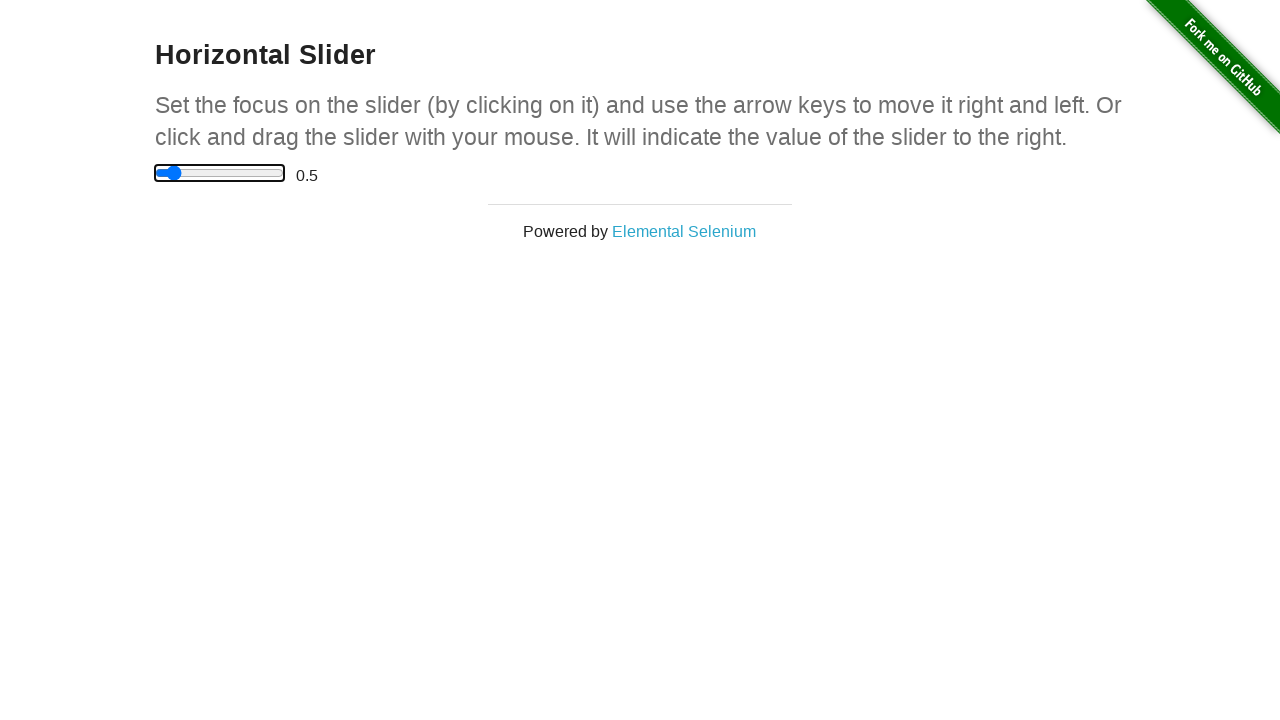

Waited 500ms for slider value to update
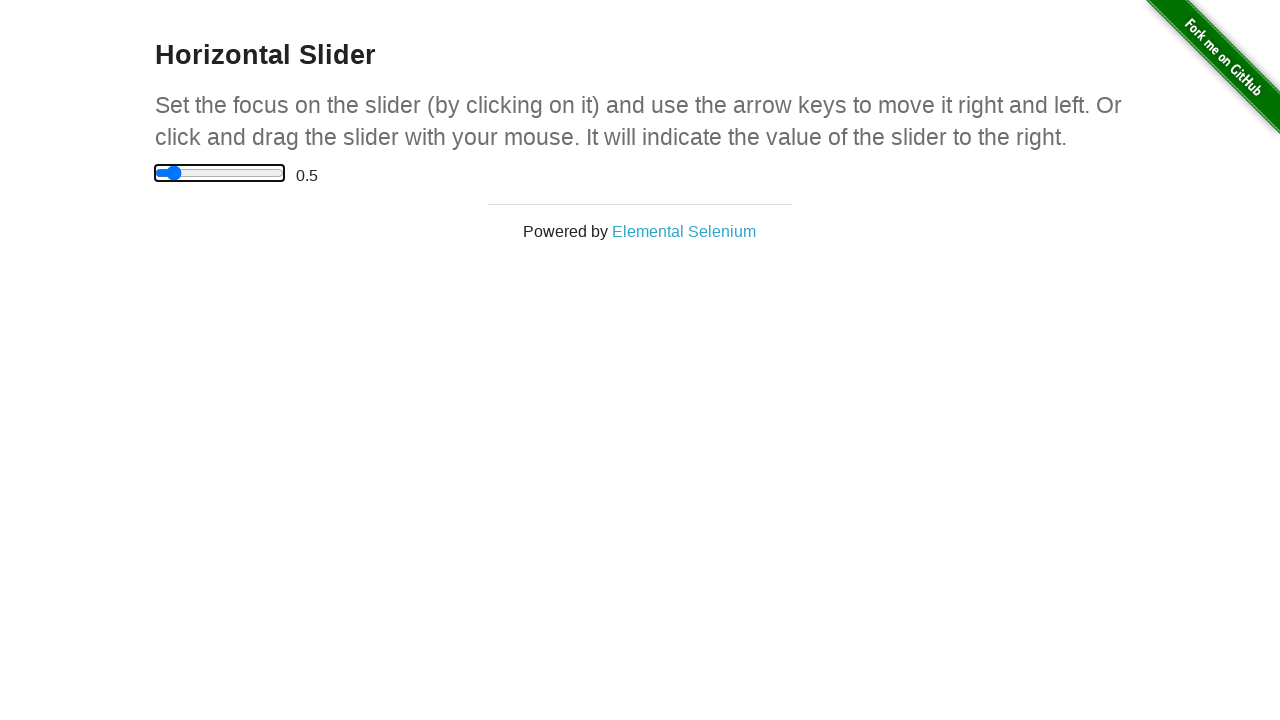

Pressed ArrowRight key on slider on input[type='range']
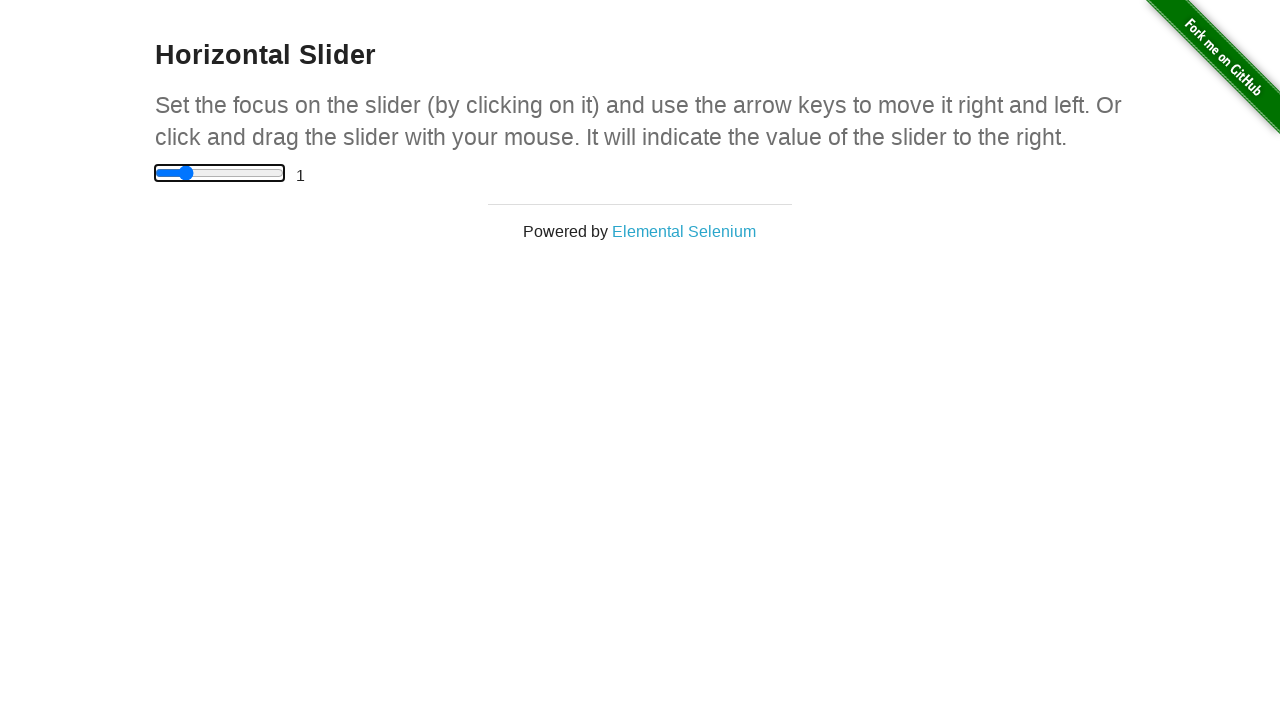

Waited 500ms for slider value to update
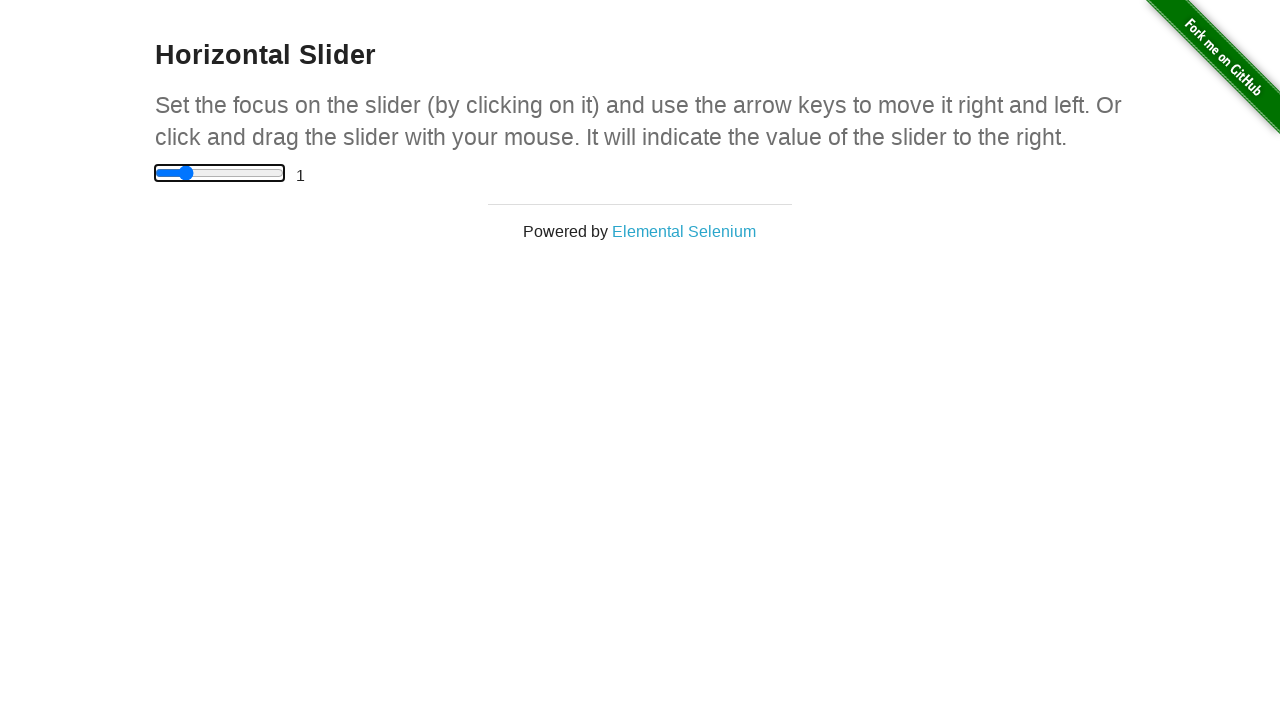

Pressed ArrowRight key on slider on input[type='range']
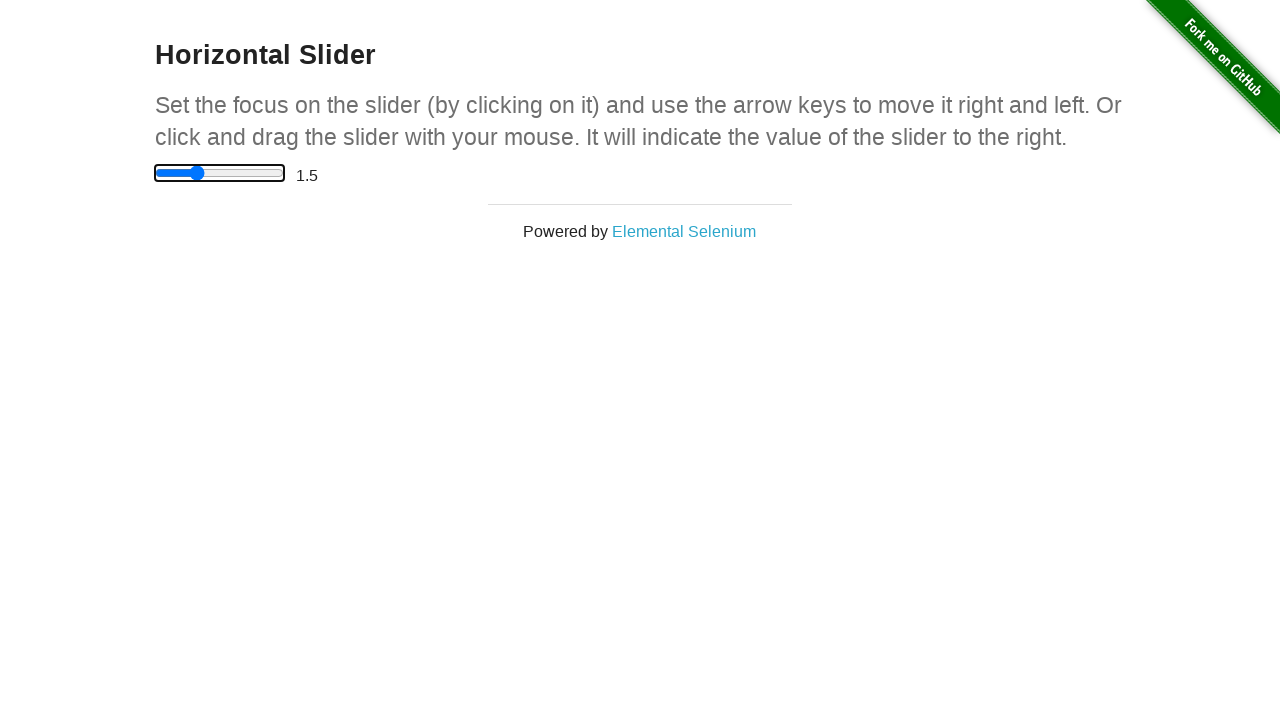

Waited 500ms for slider value to update
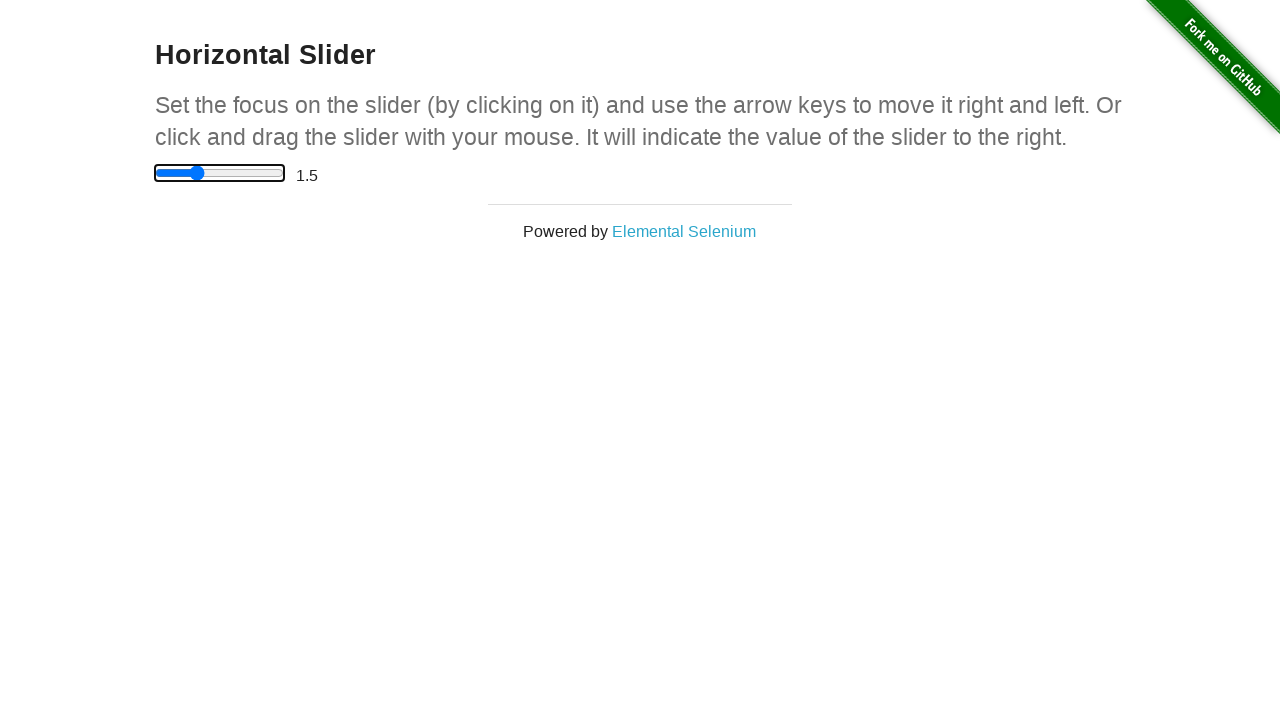

Pressed ArrowRight key on slider on input[type='range']
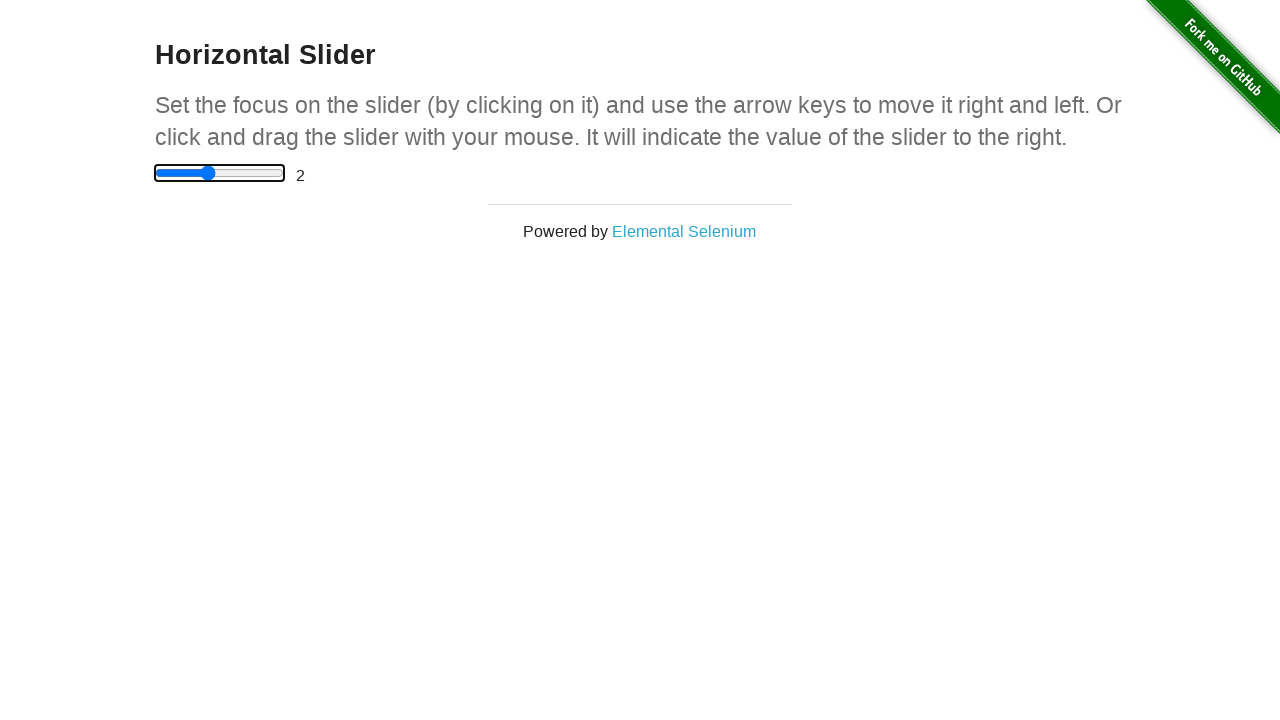

Waited 500ms for slider value to update
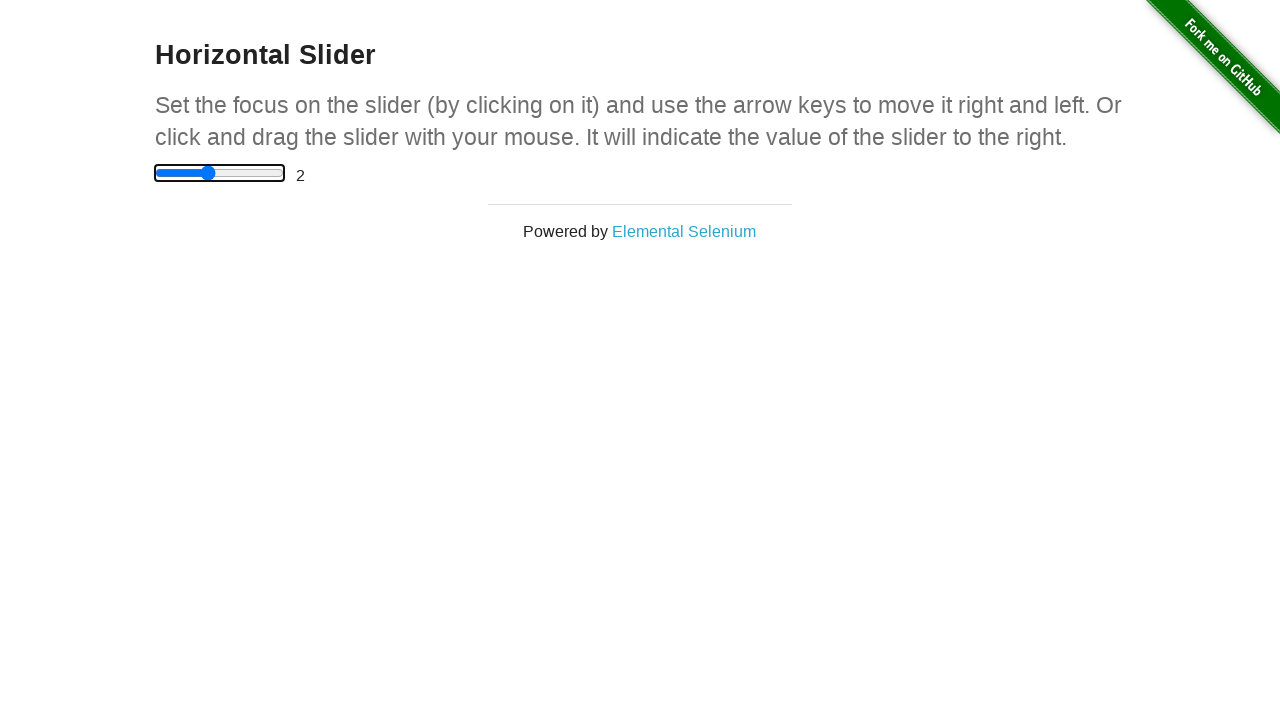

Pressed ArrowRight key on slider on input[type='range']
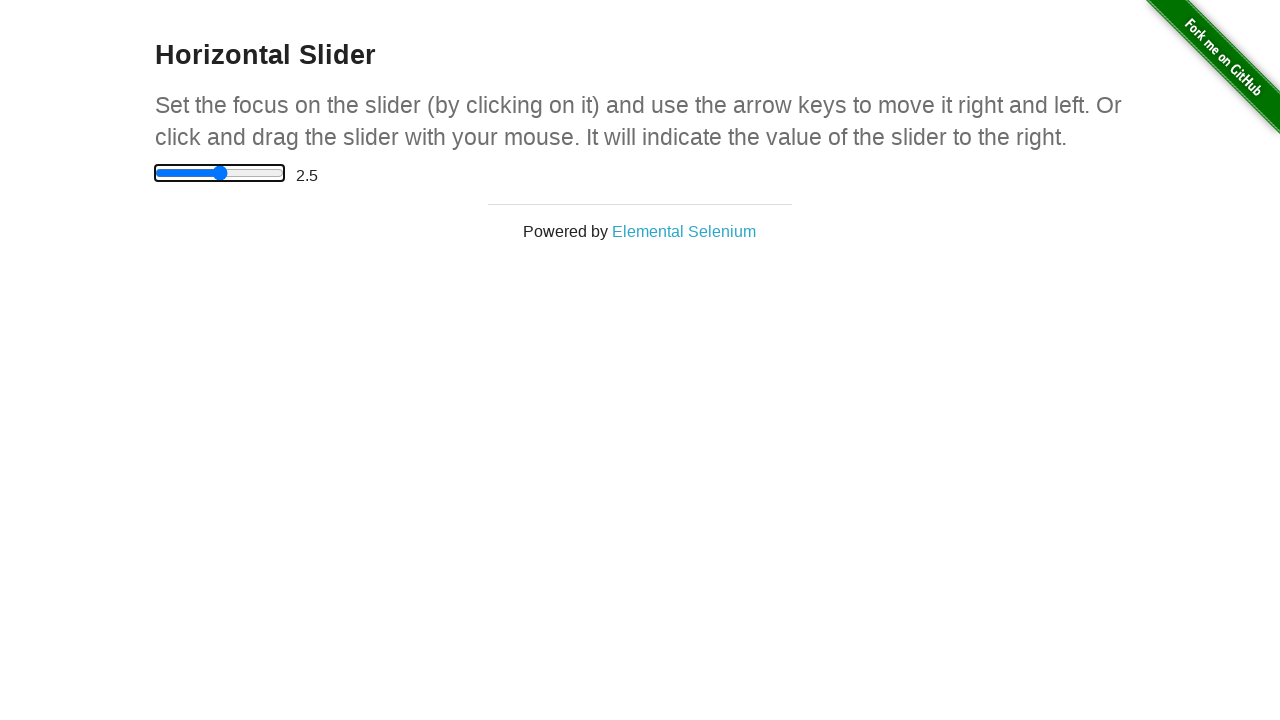

Waited 500ms for slider value to update
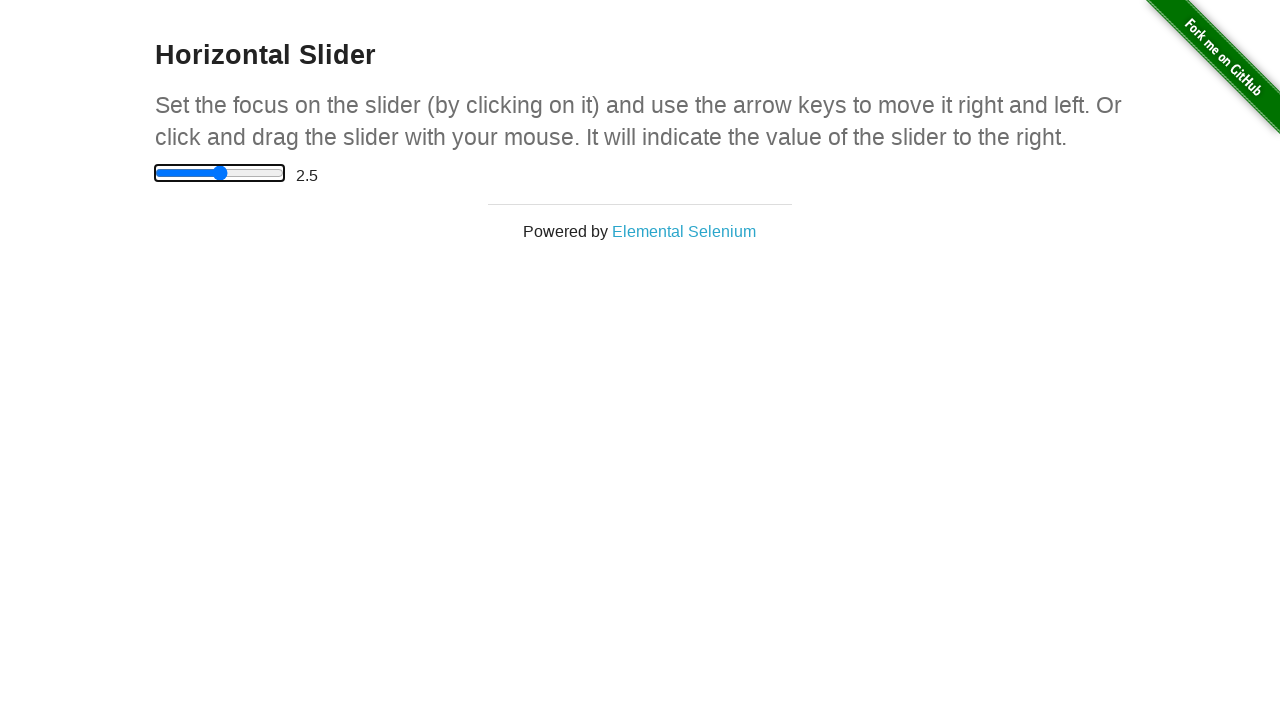

Pressed ArrowRight key on slider on input[type='range']
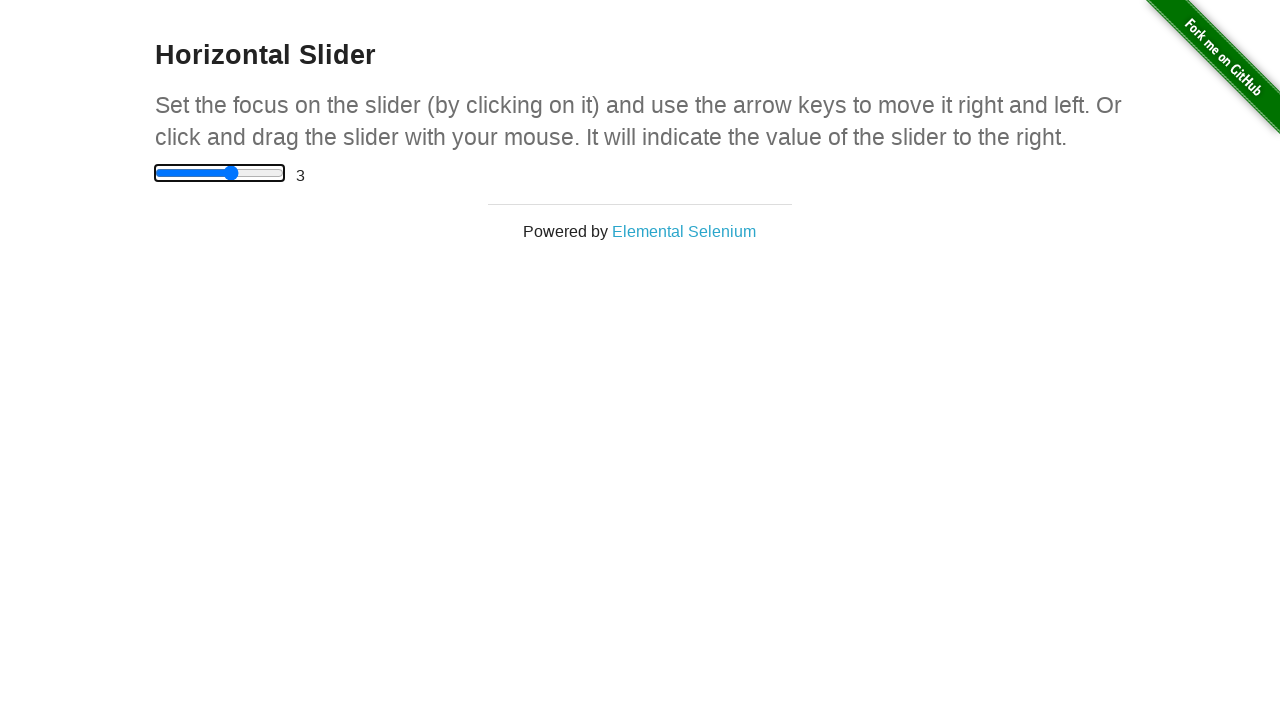

Waited 500ms for slider value to update
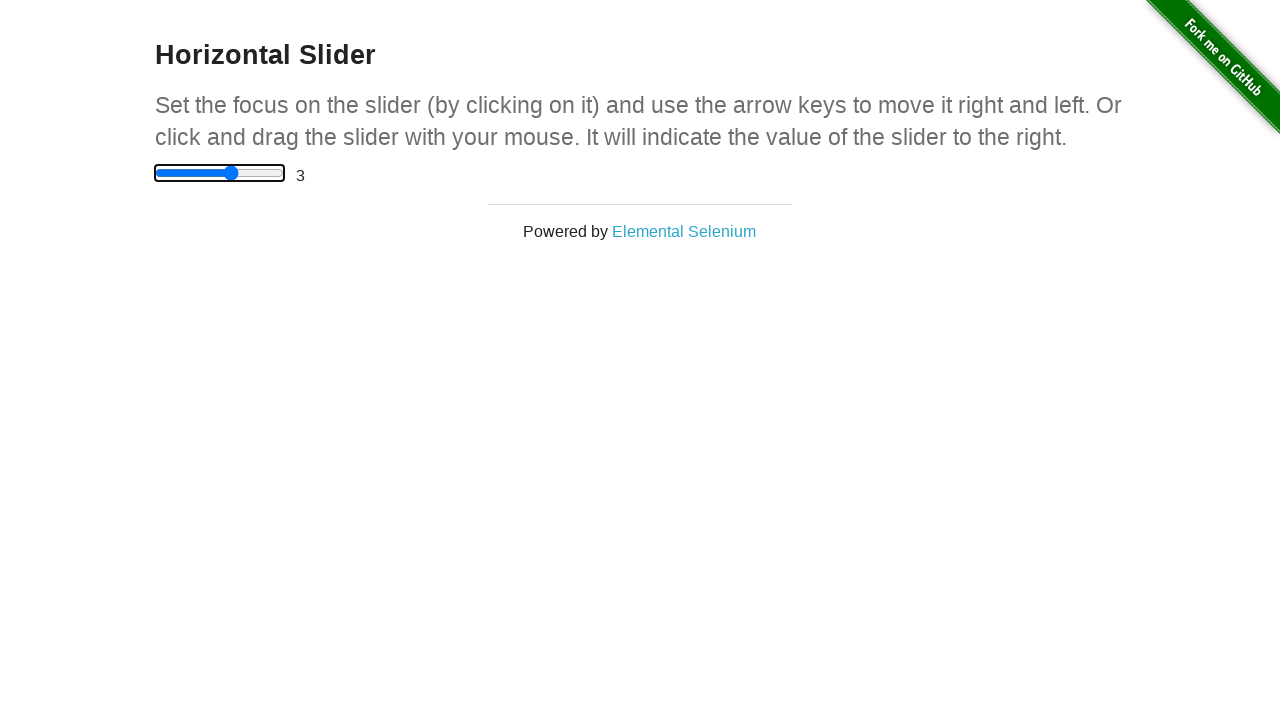

Pressed ArrowRight key on slider on input[type='range']
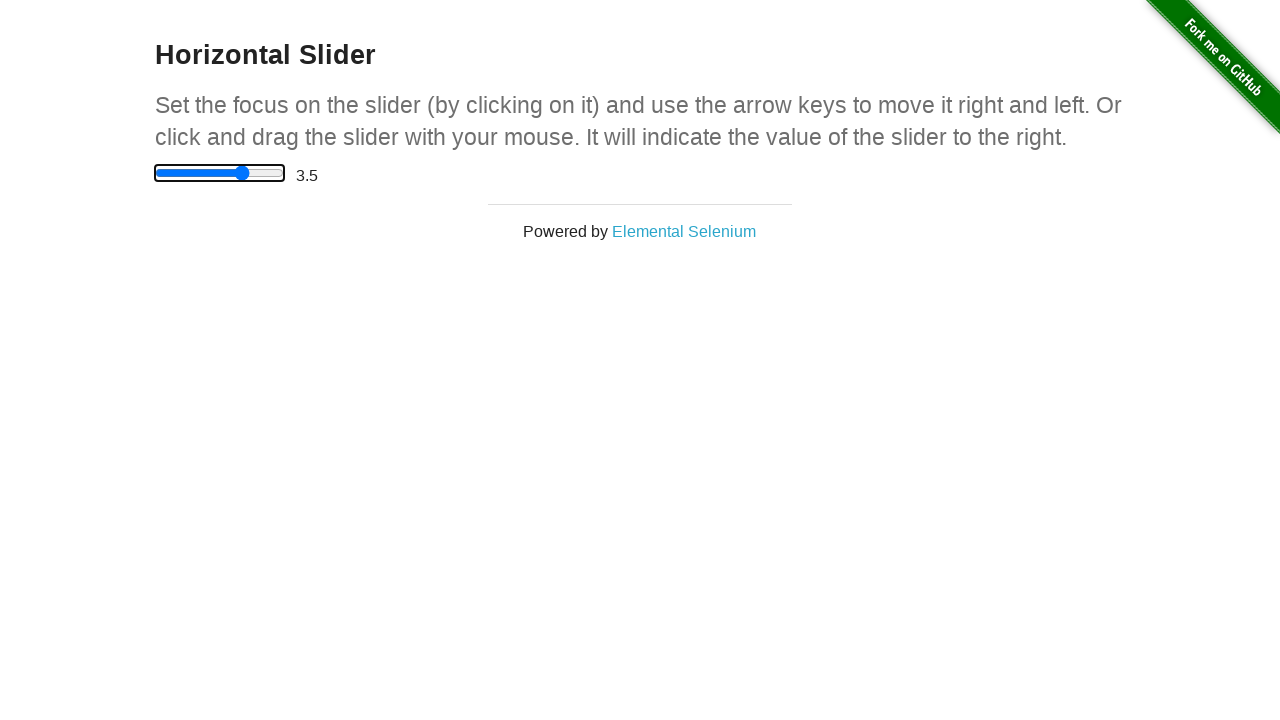

Waited 500ms for slider value to update
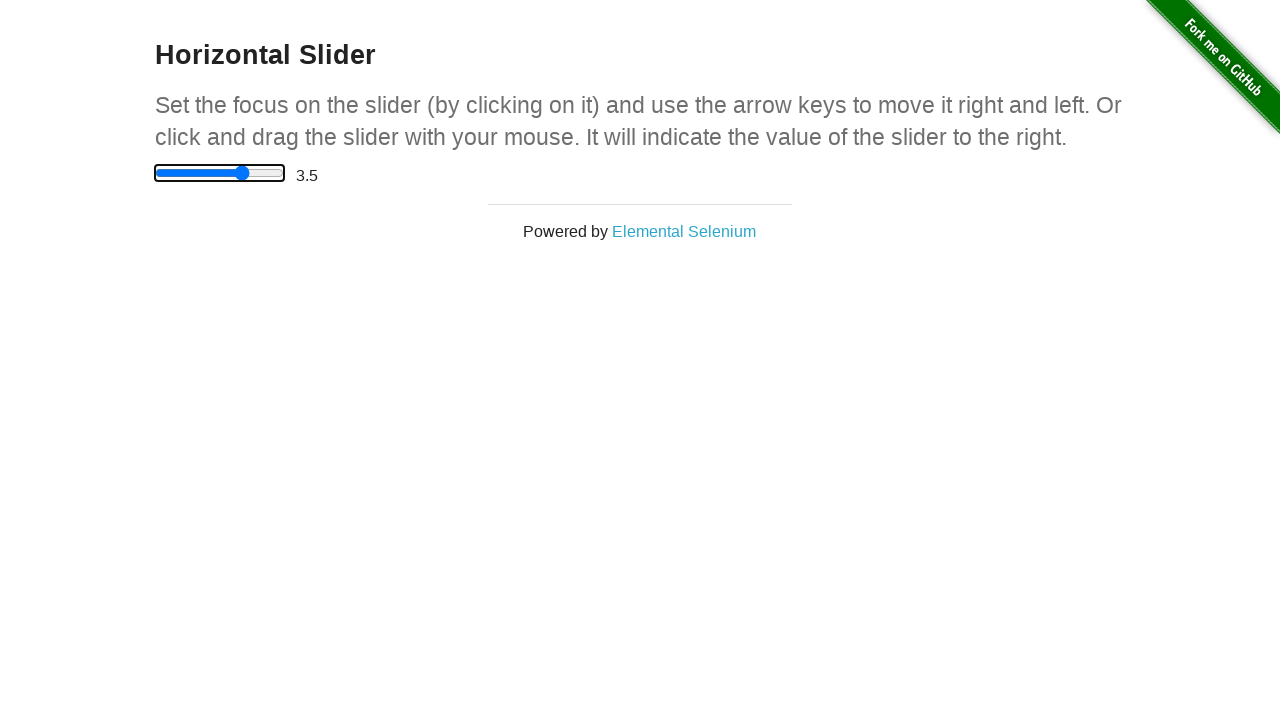

Pressed ArrowRight key on slider on input[type='range']
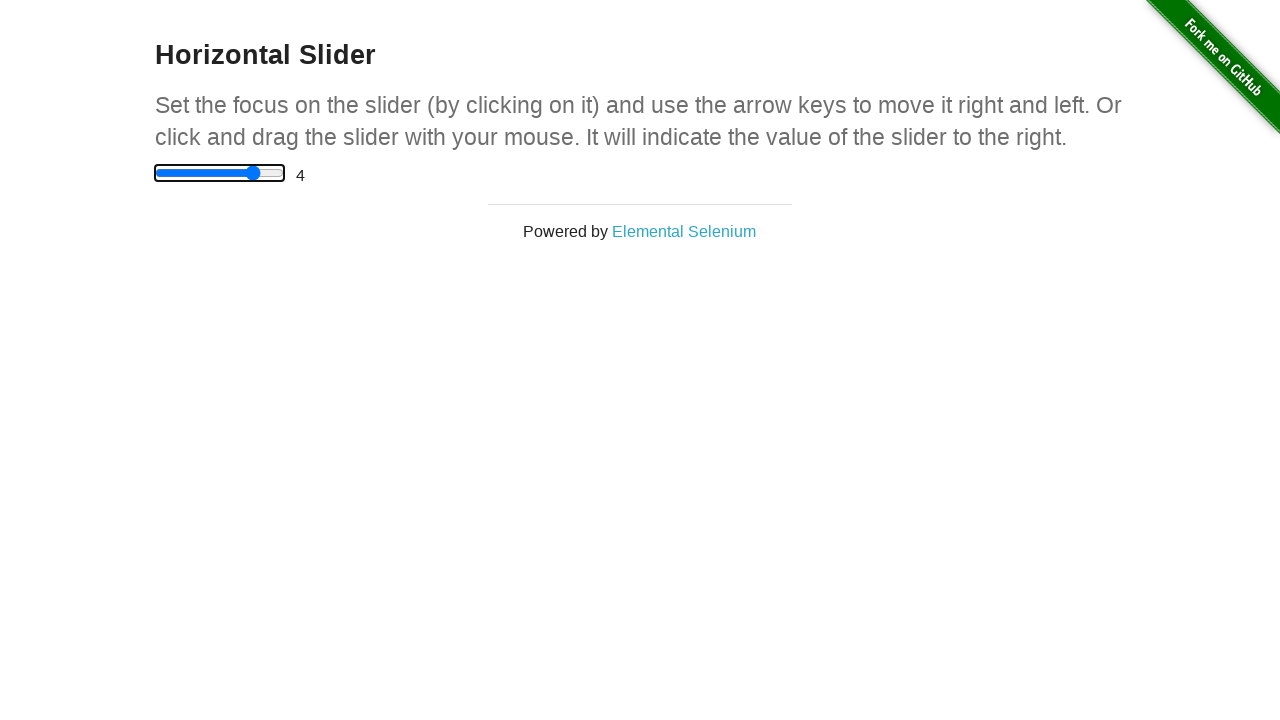

Waited 500ms for slider value to update
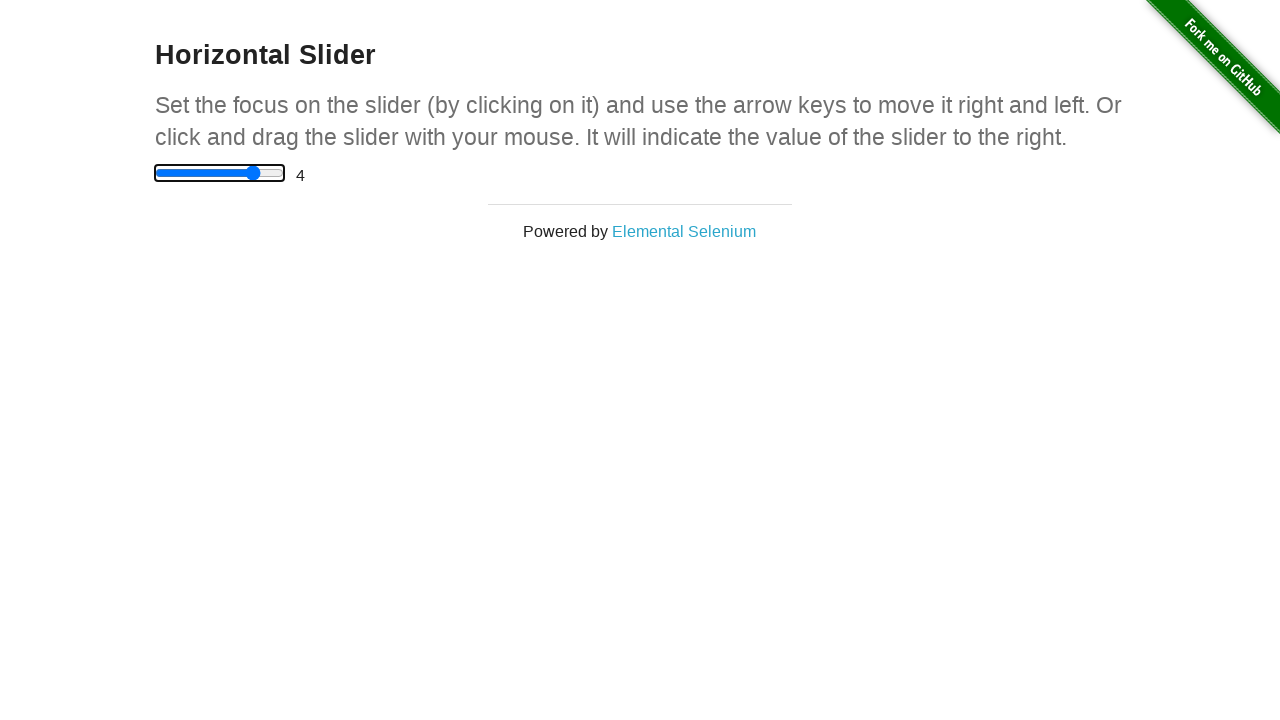

Pressed ArrowRight key on slider on input[type='range']
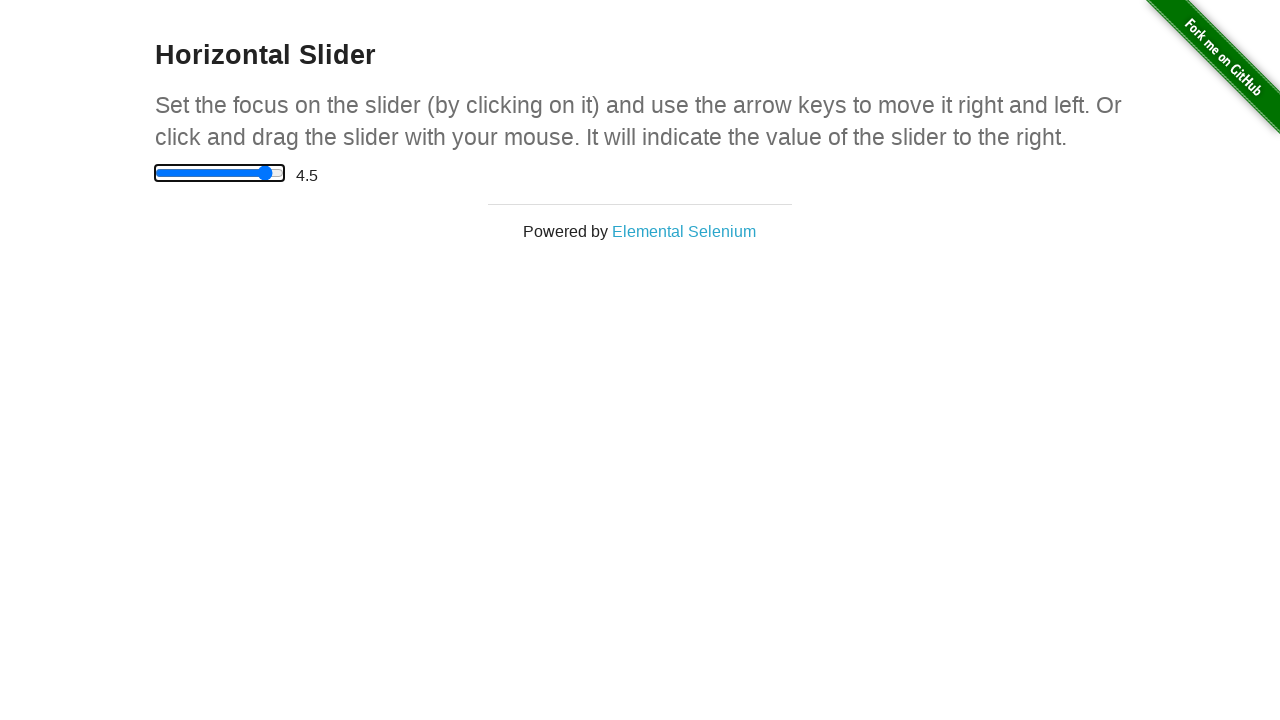

Waited 500ms for slider value to update
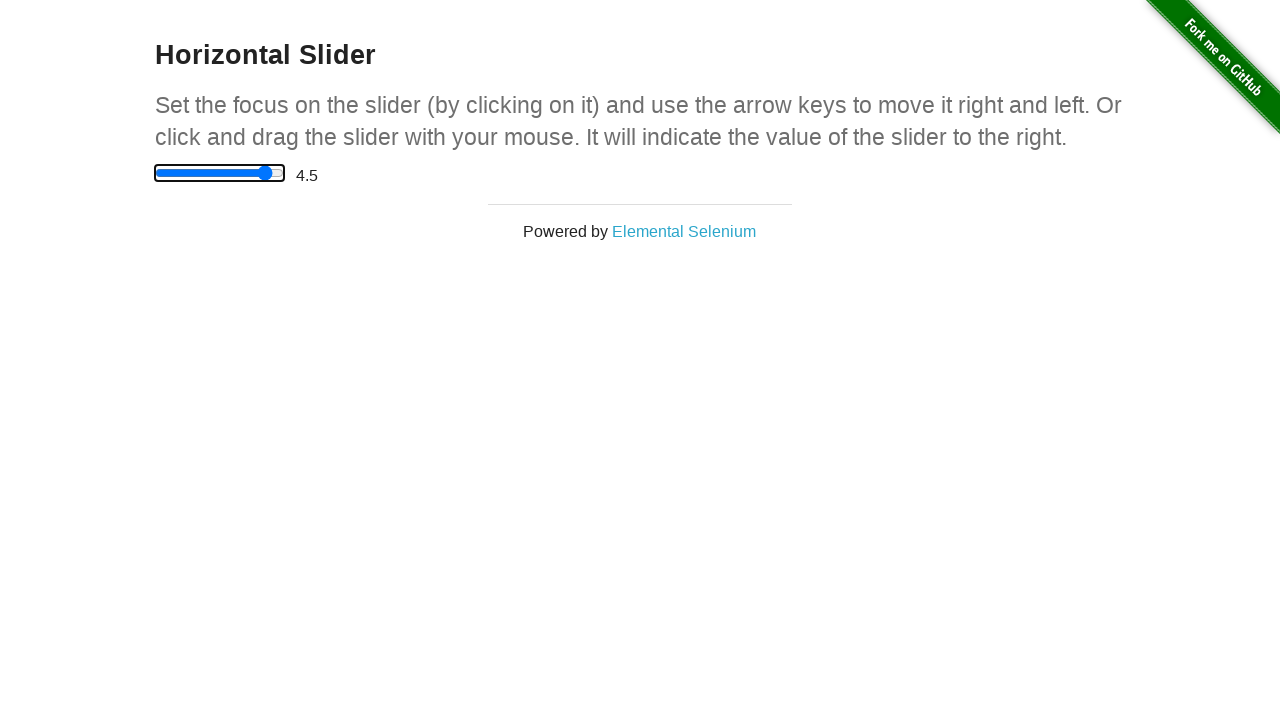

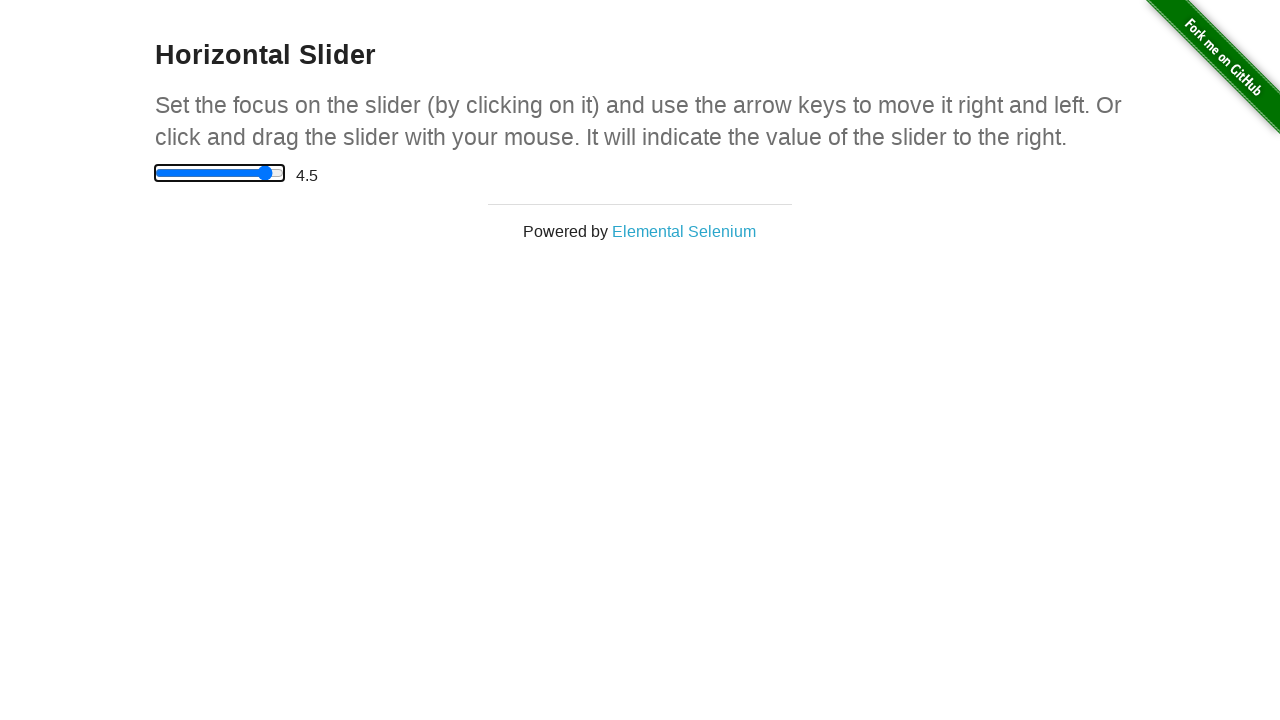